Tests mouse interaction with offset positioning on the jQuery UI droppable demo page by moving to an image element with a vertical offset and clicking it.

Starting URL: https://jqueryui.com/droppable/

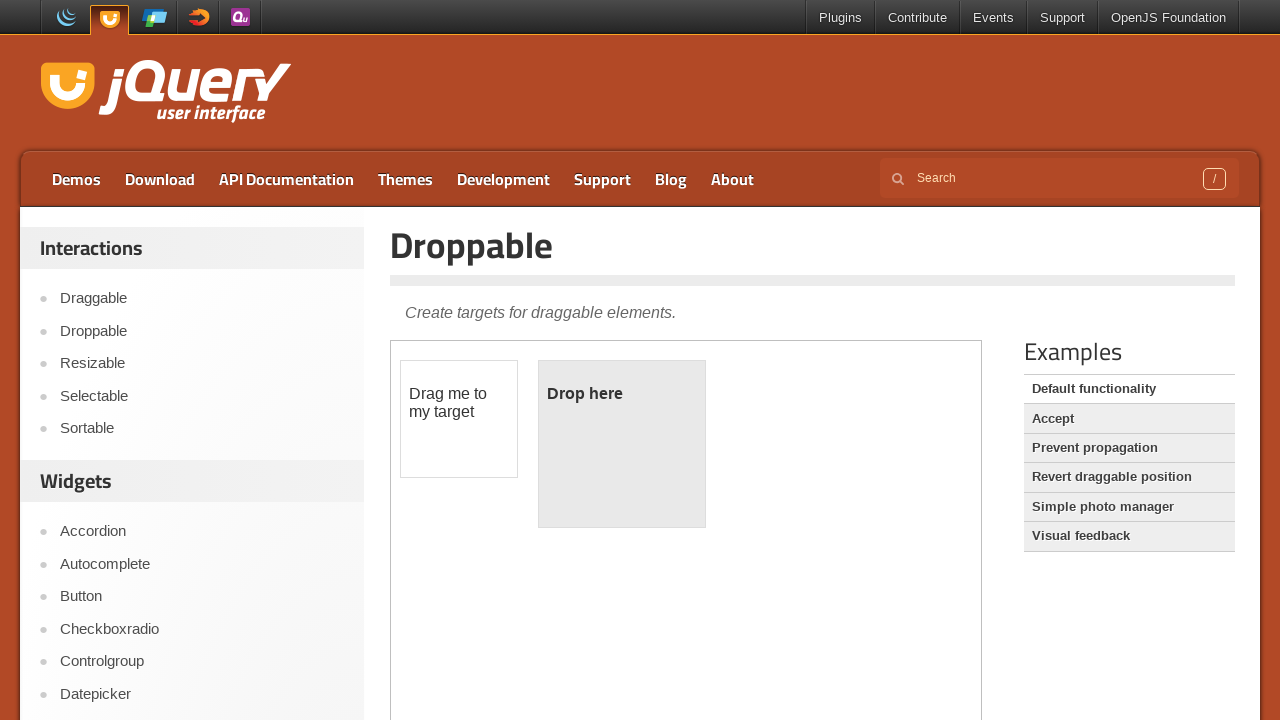

Set viewport size to 1920x1080
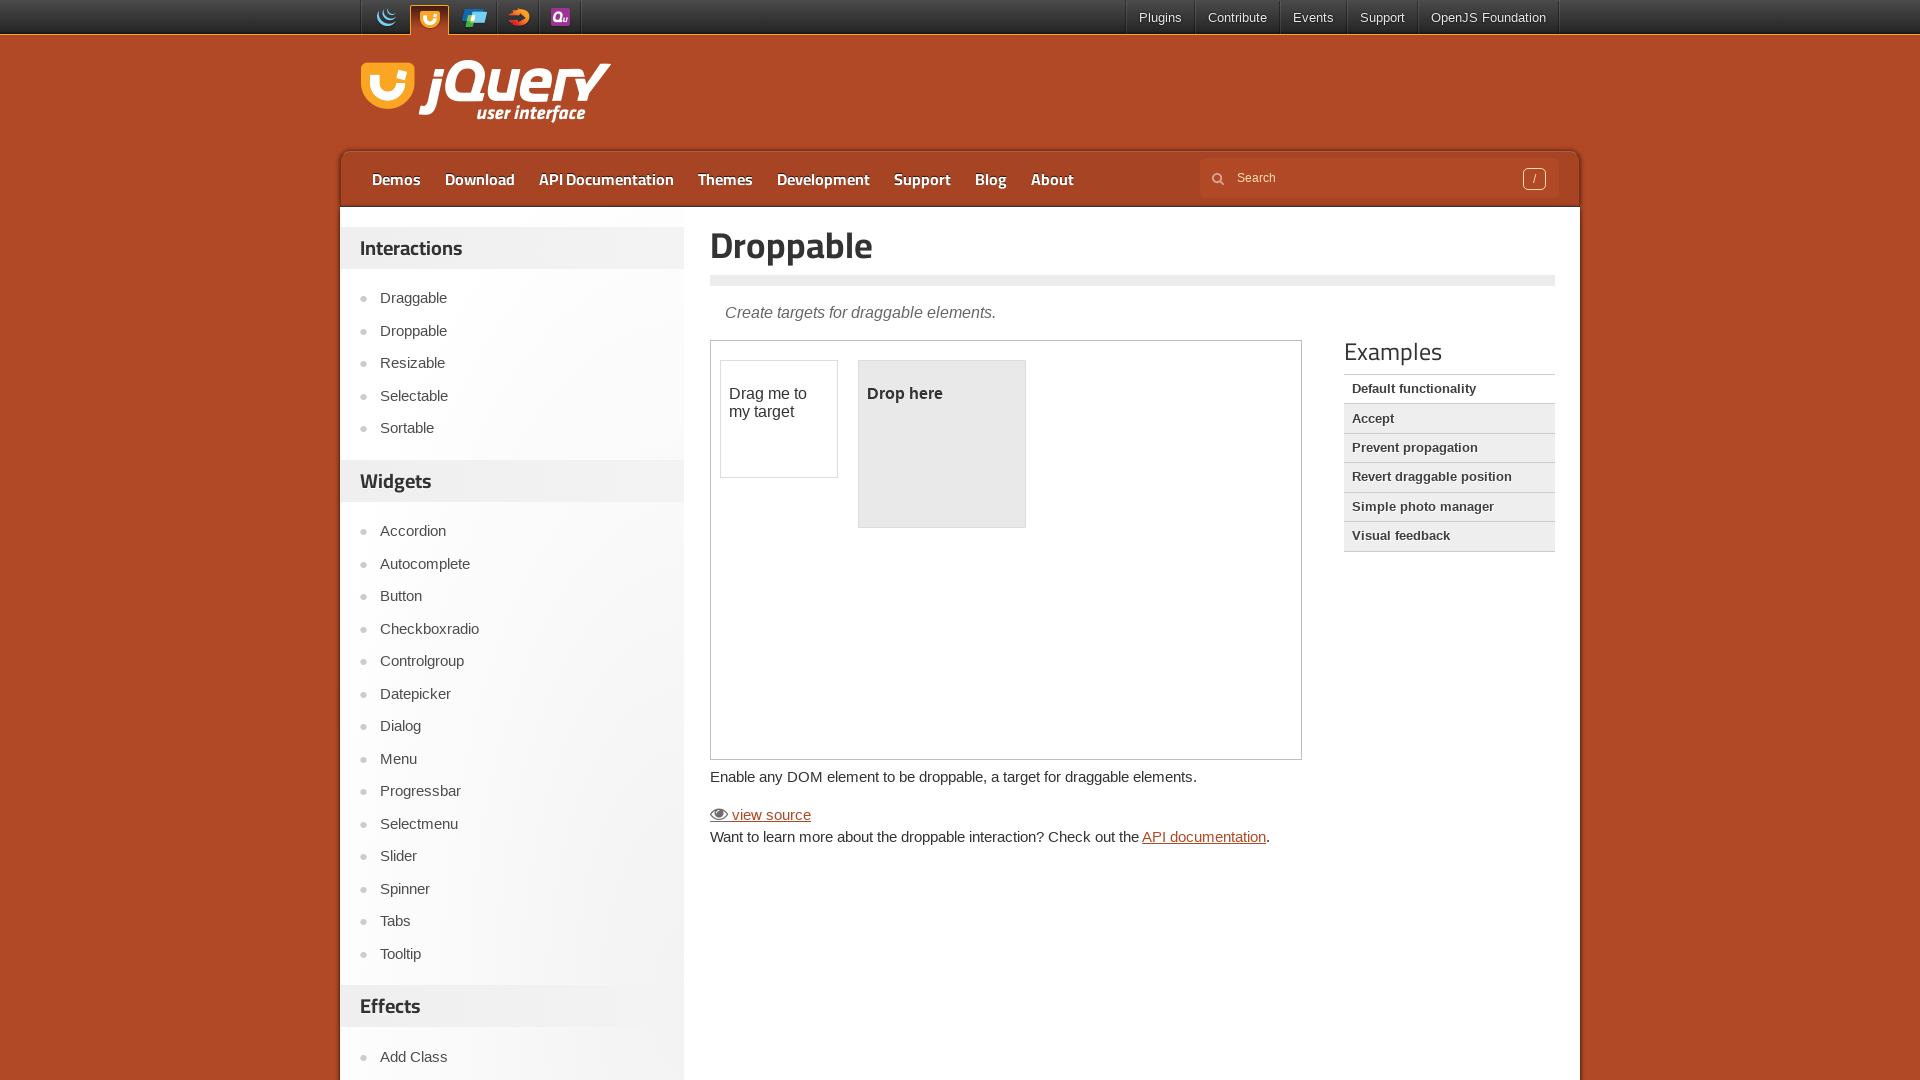

Located image element with alt text 'jQuery UI Themes by Adam Boduch'
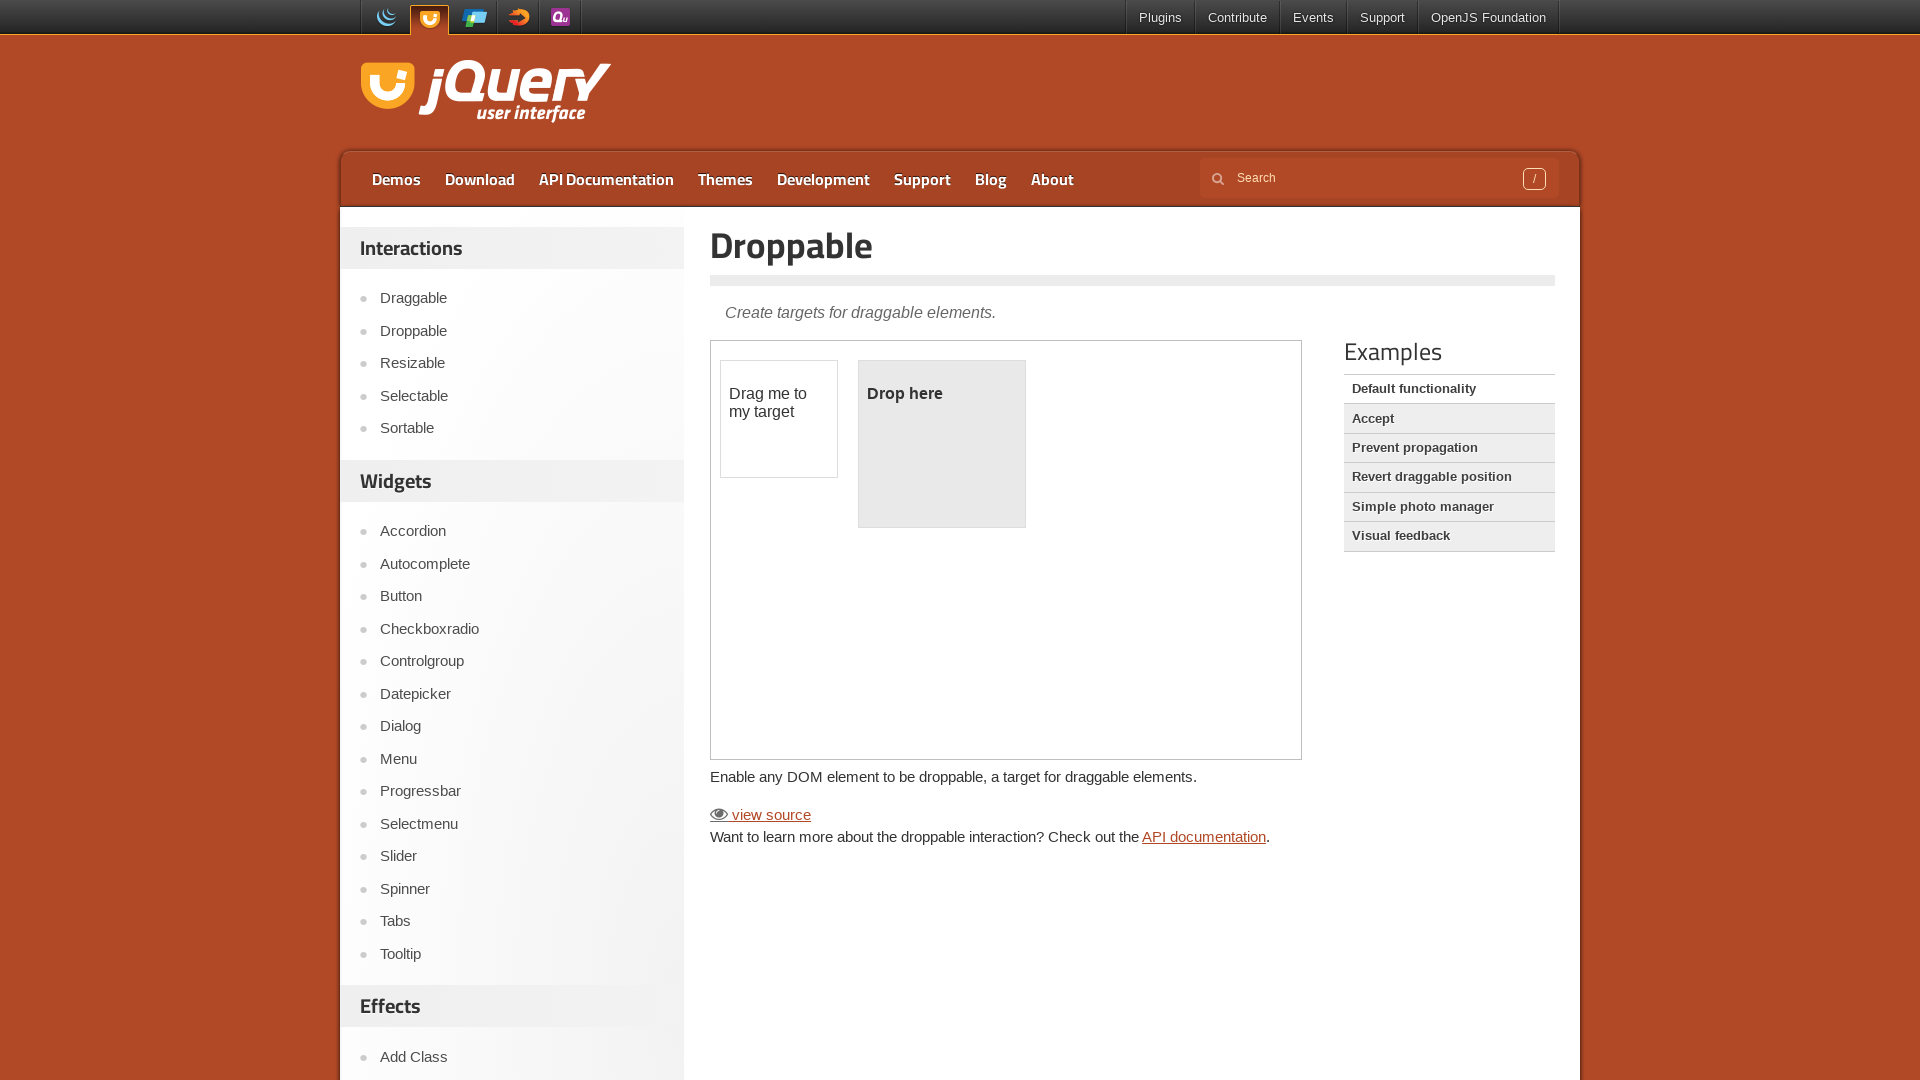

Hovered over image element at (960, 811) on xpath=//img[@alt='jQuery UI Themes by Adam Boduch']
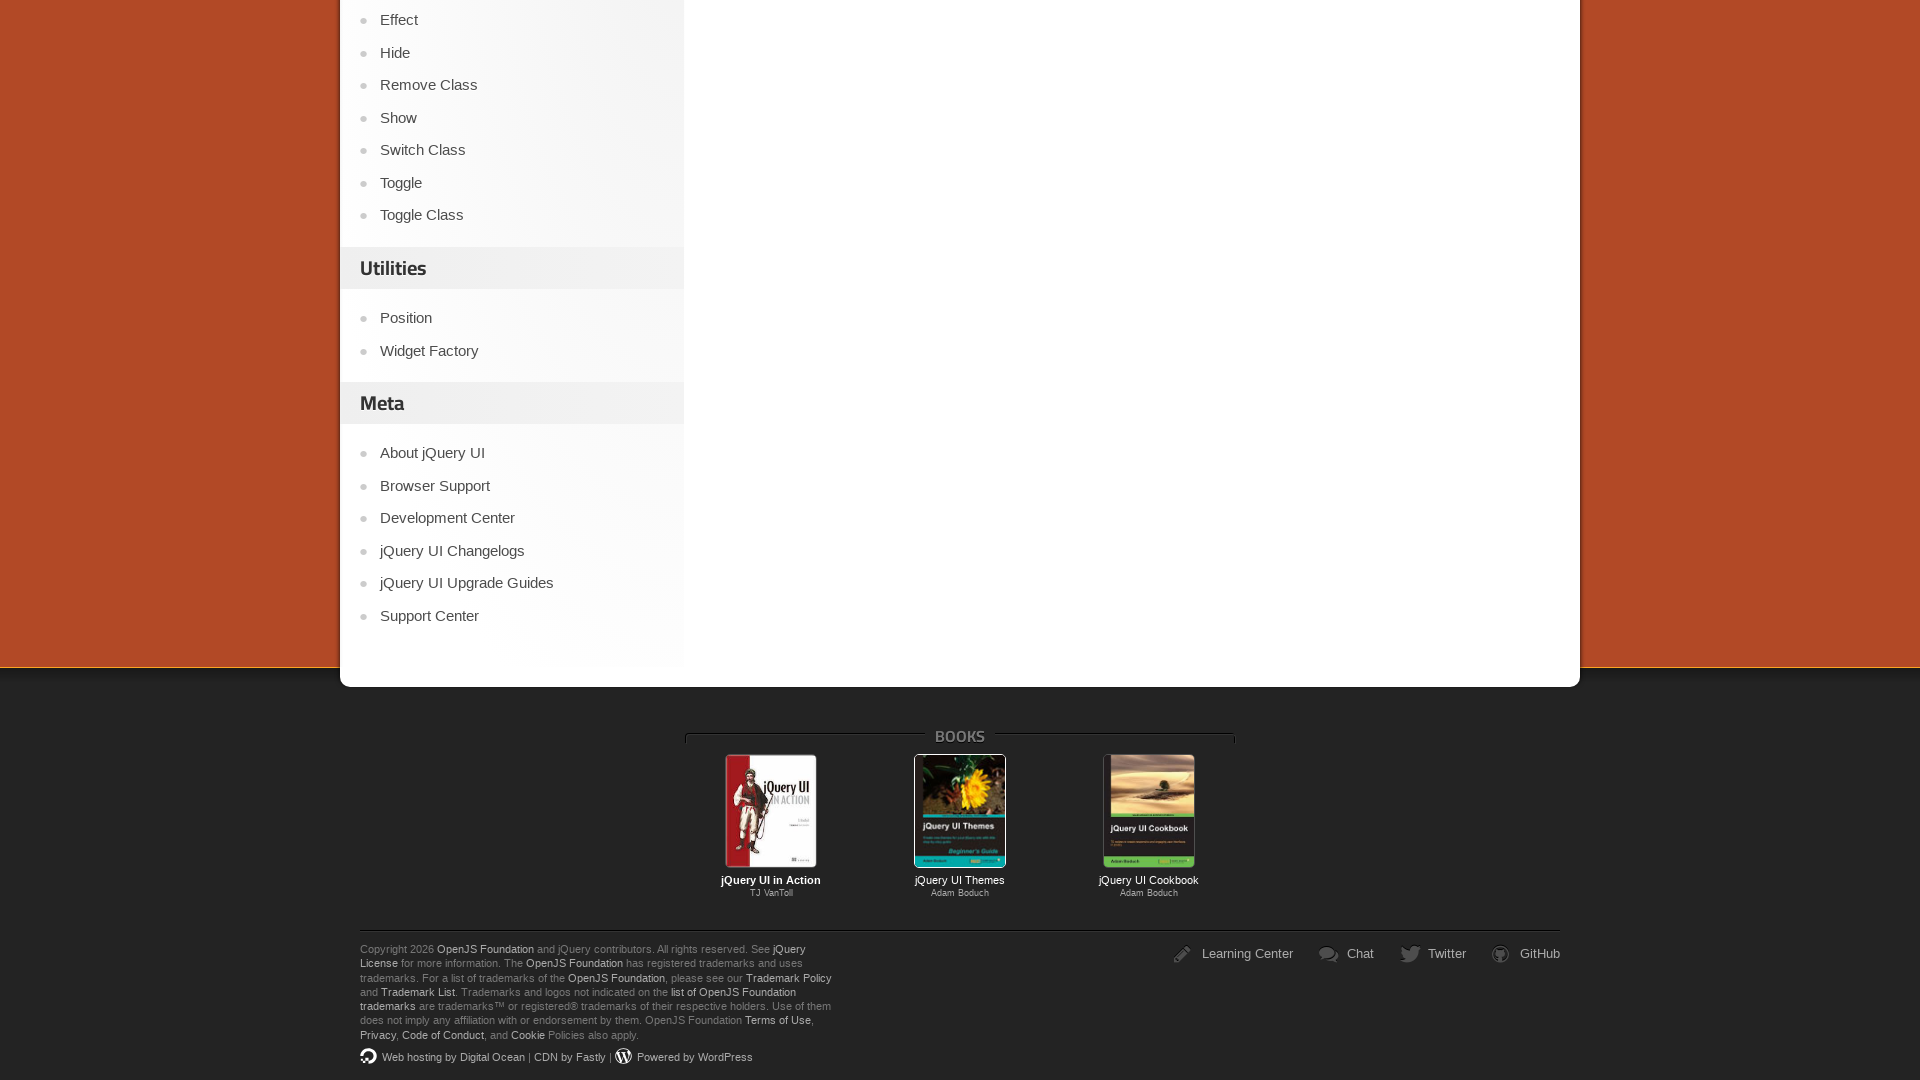

Clicked on image element with vertical offset at (960, 811) on xpath=//img[@alt='jQuery UI Themes by Adam Boduch']
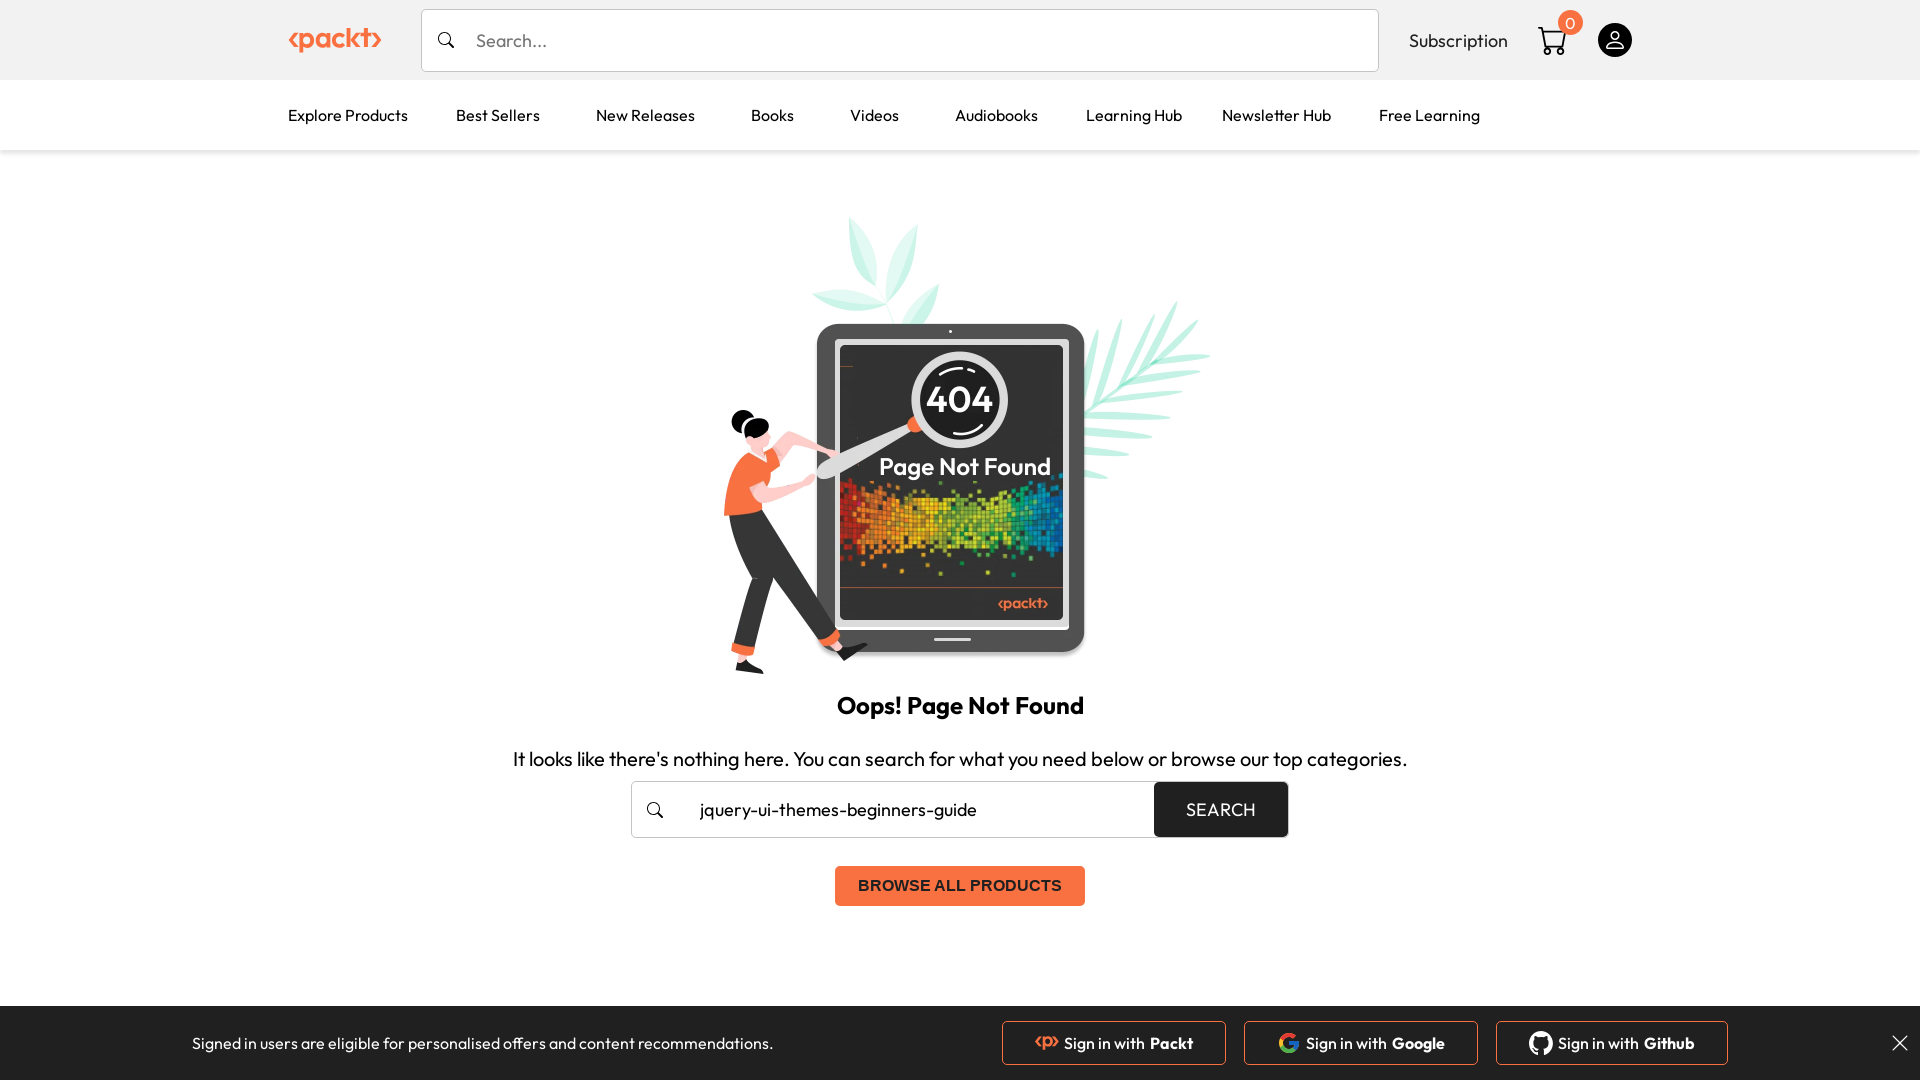

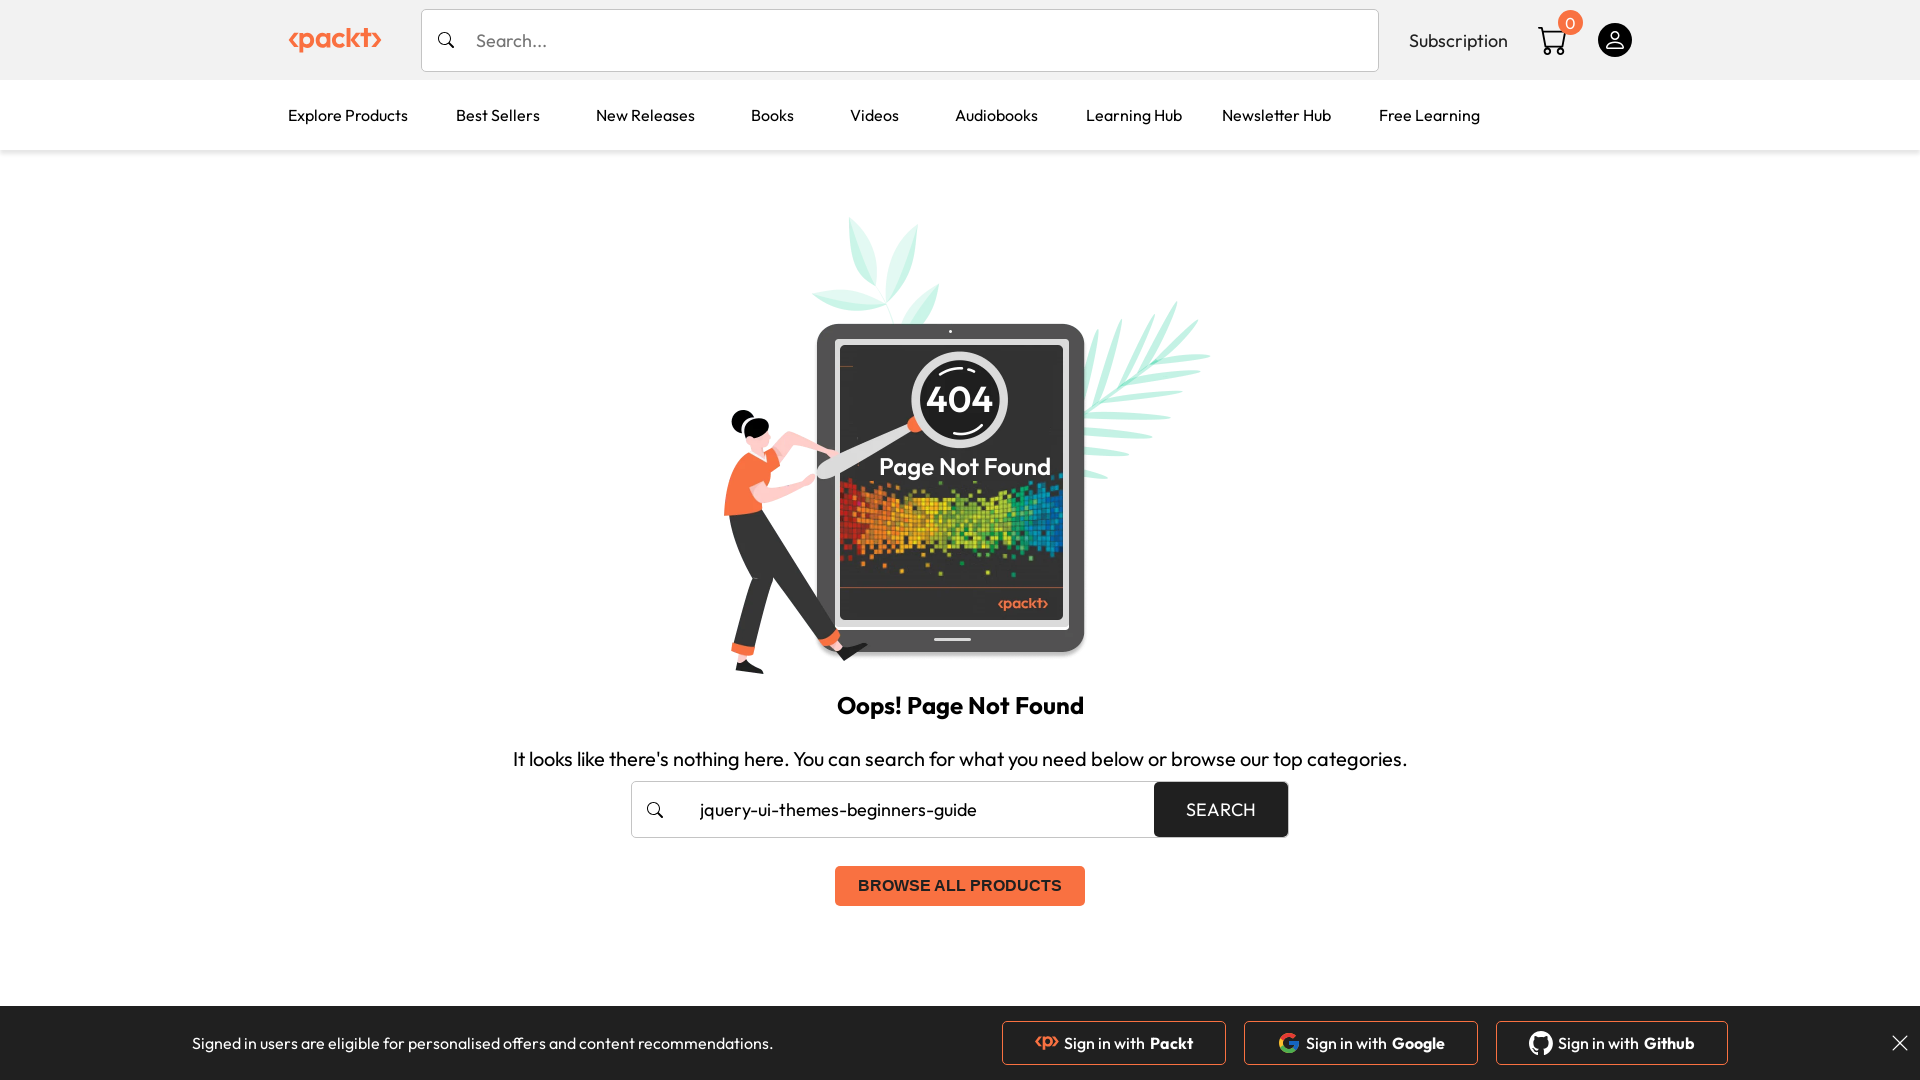